Tests alert handling functionality by triggering different types of JavaScript alerts, accepting and dismissing them

Starting URL: https://rahulshettyacademy.com/AutomationPractice/

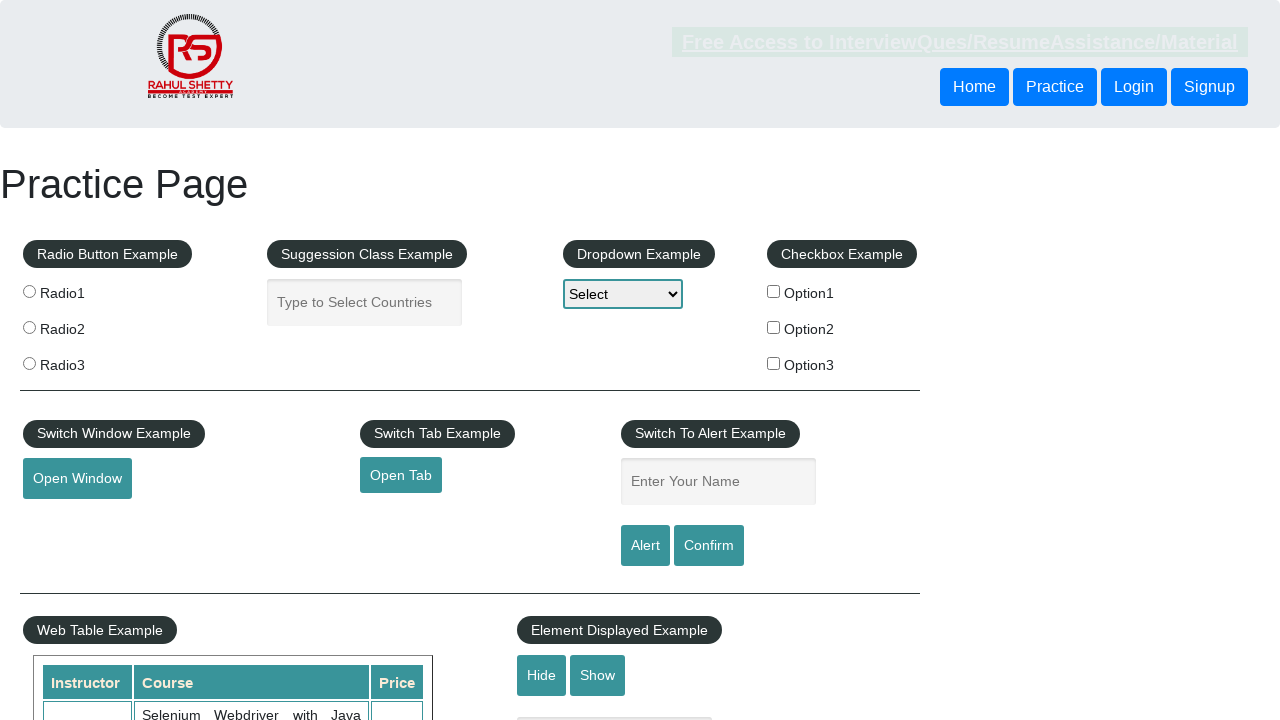

Filled name field with 'Amit' on #name
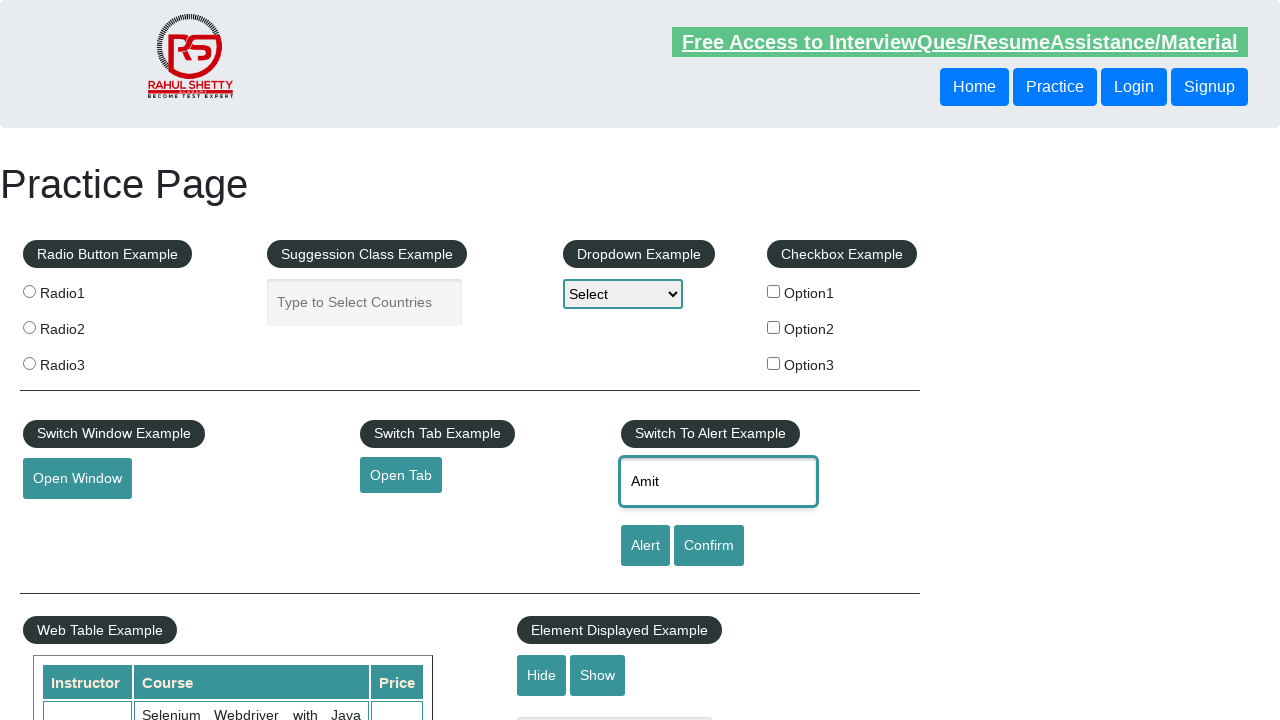

Clicked alert button at (645, 546) on #alertbtn
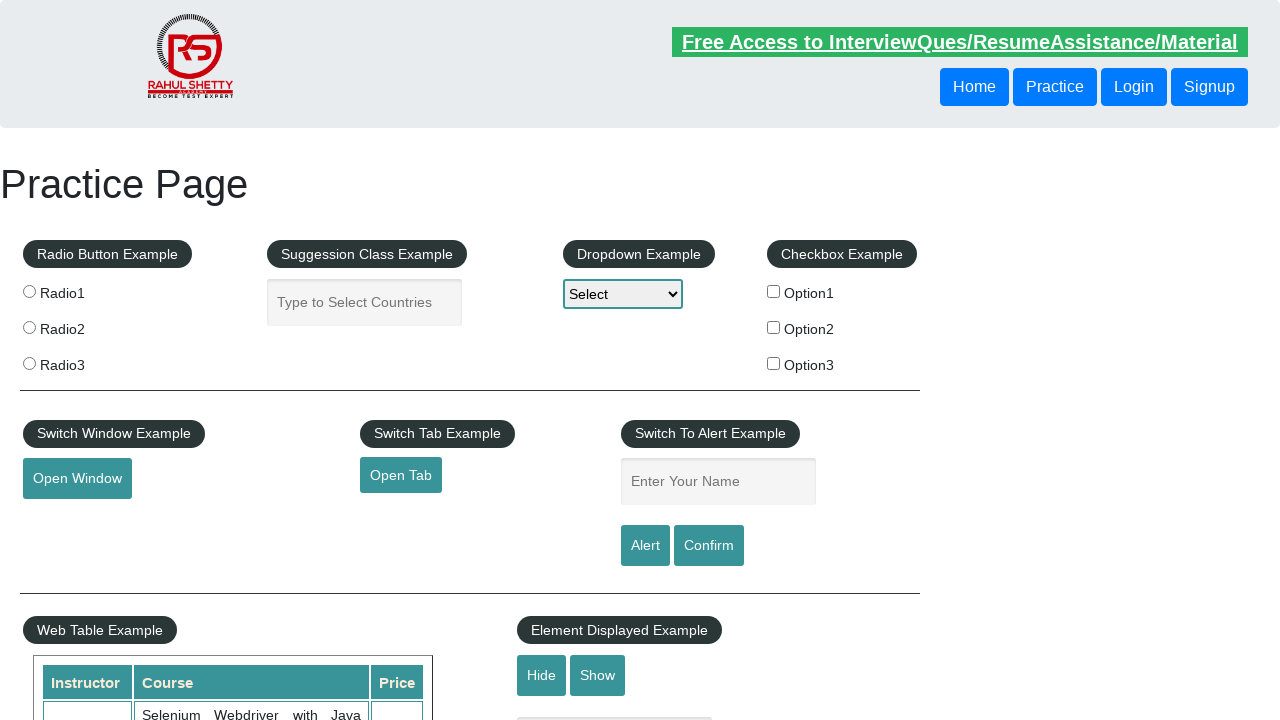

Accepted JavaScript alert dialog
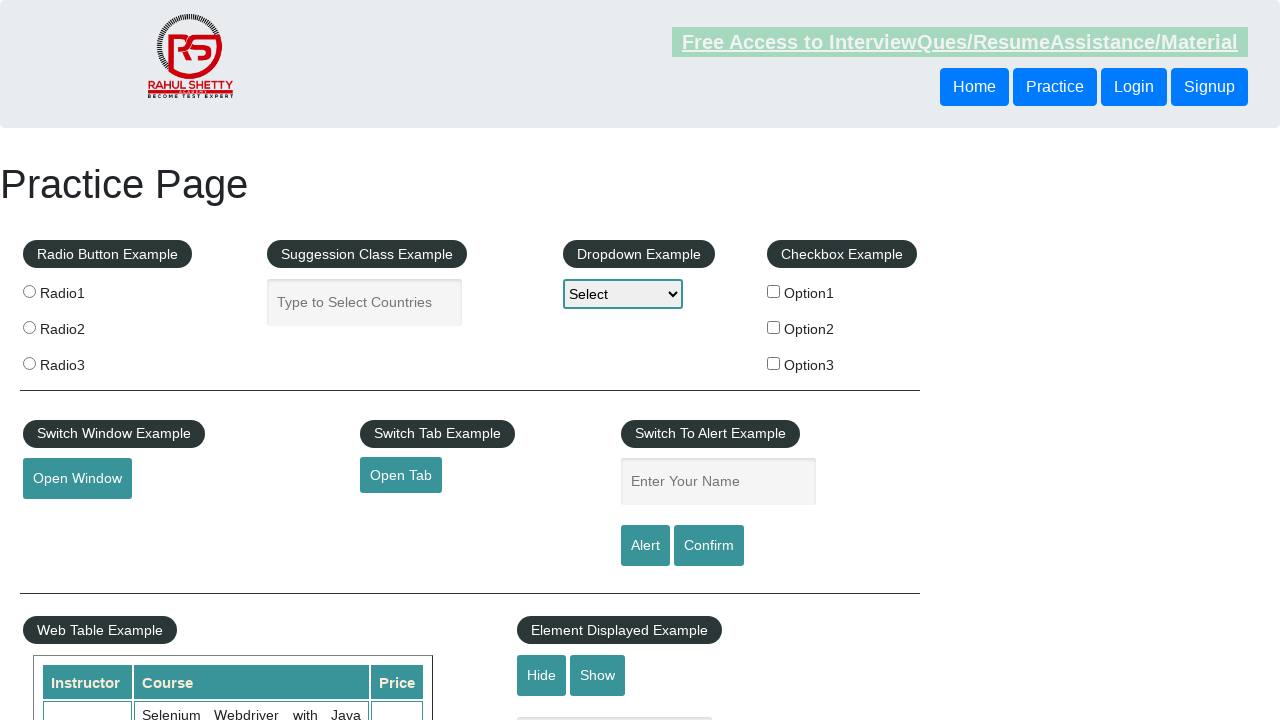

Clicked confirm button at (709, 546) on #confirmbtn
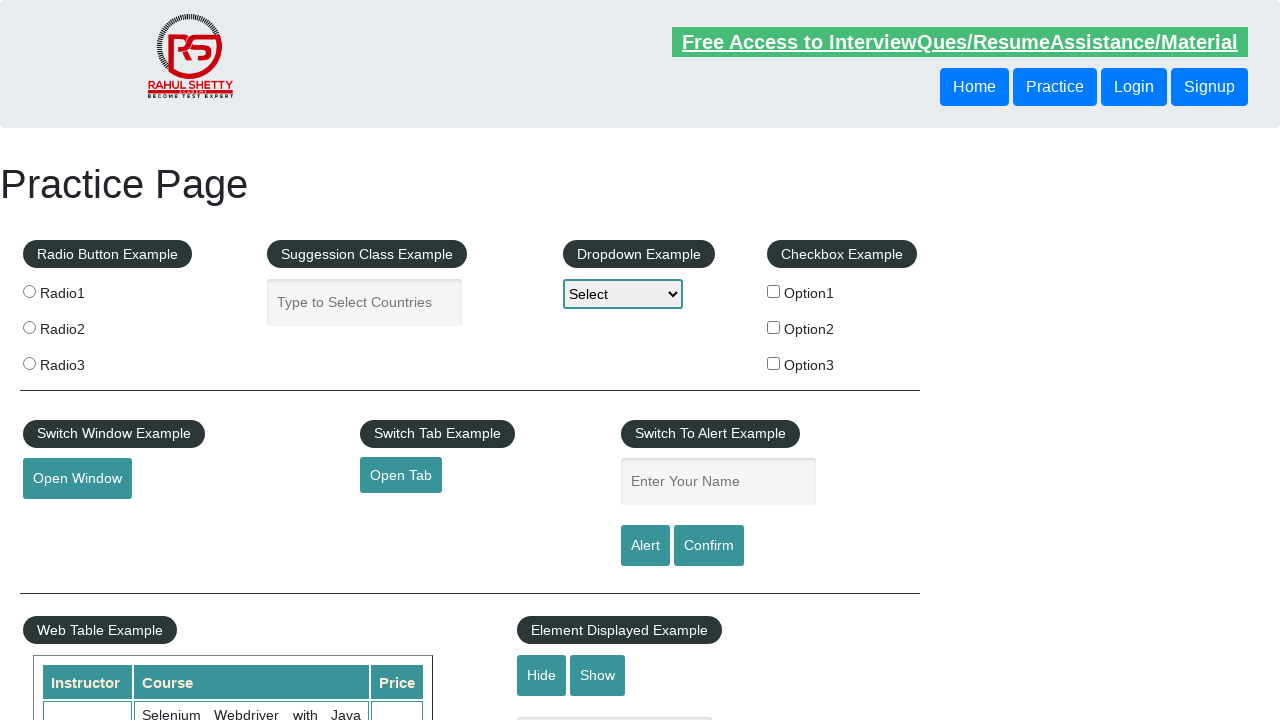

Dismissed JavaScript confirm dialog
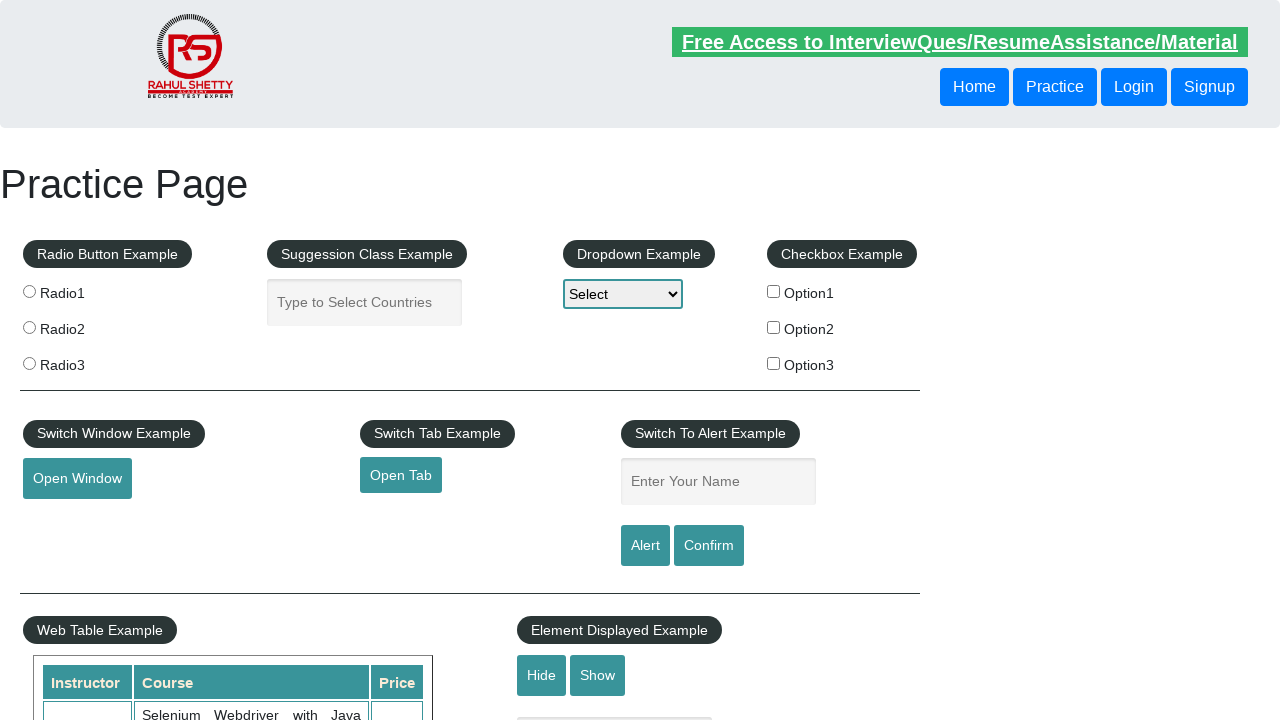

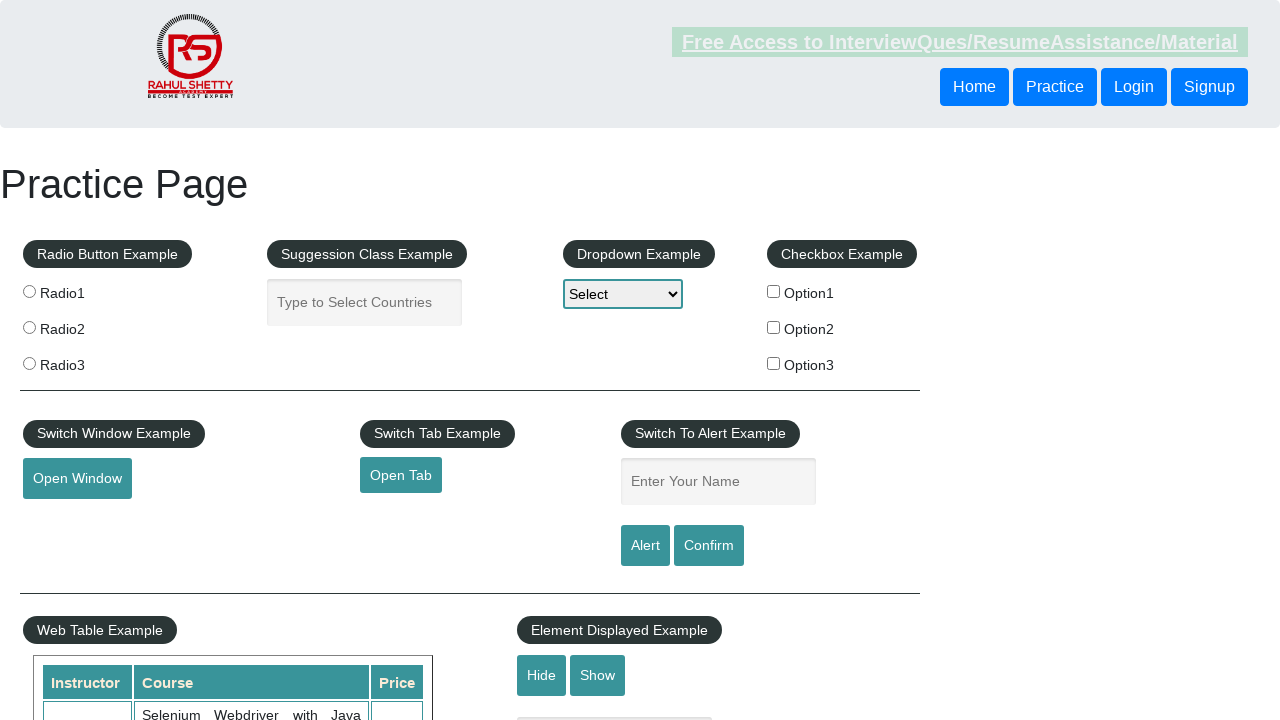